Tests hover functionality on user avatars, verifying that hovering reveals user information and that clicking the profile links navigates correctly, then returns to the main page.

Starting URL: https://the-internet.herokuapp.com/hovers

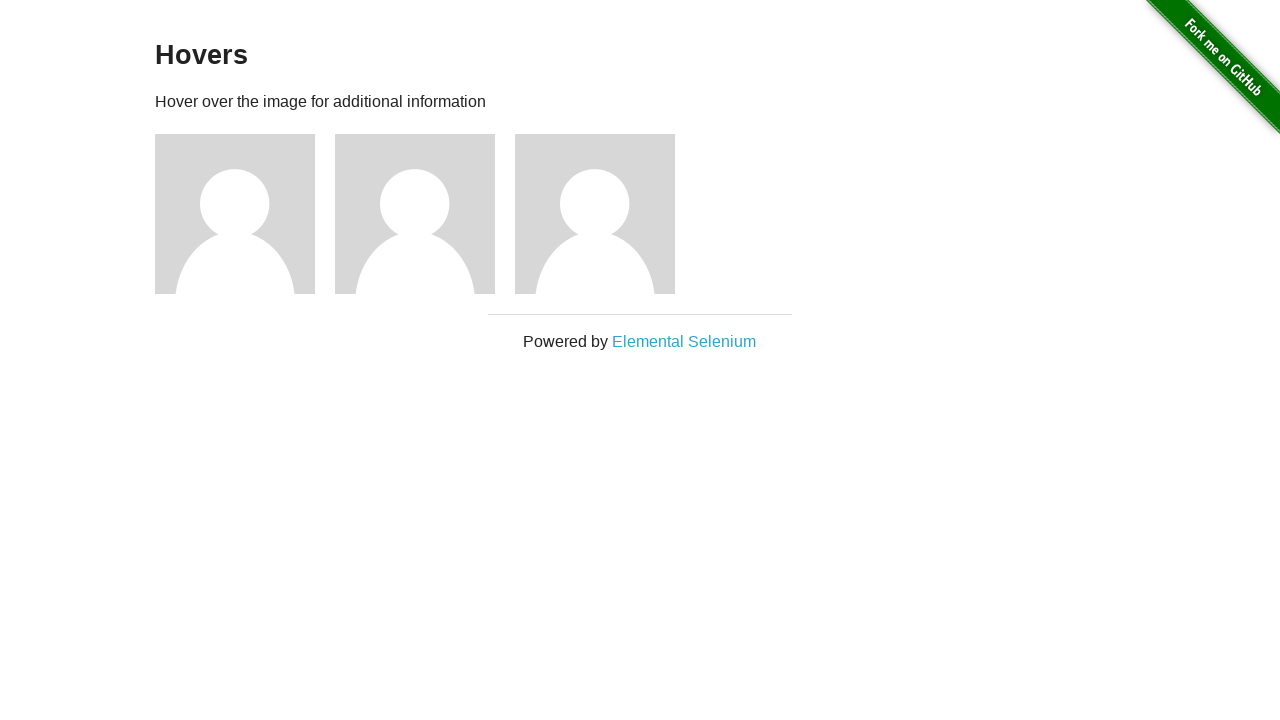

Waited for page header to load
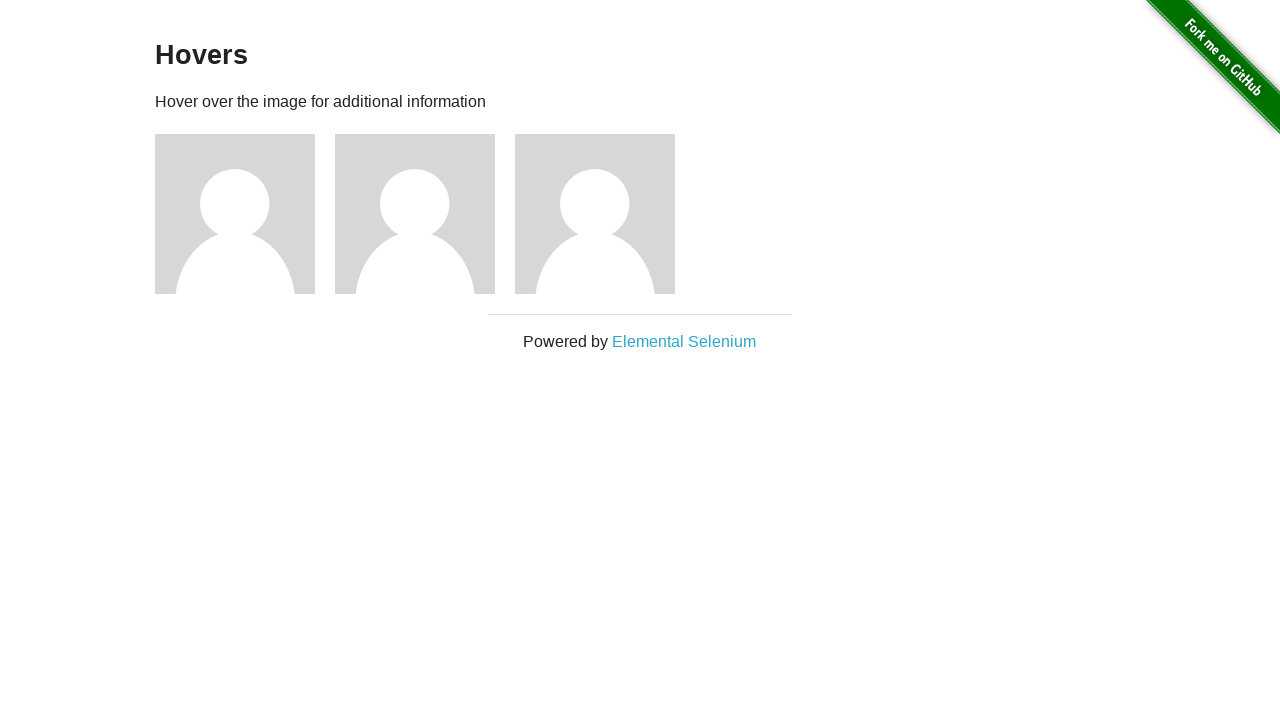

Hovered over user avatar 1 at (245, 214) on #content > div > div:nth-child(3)
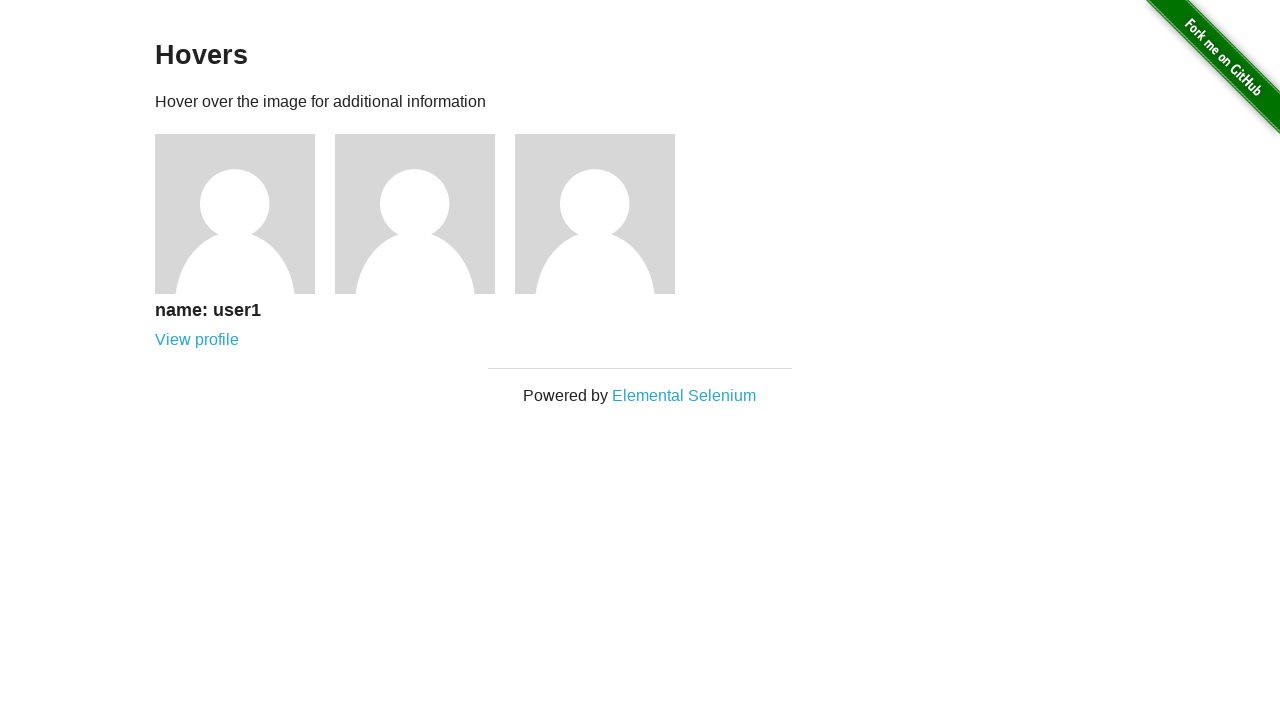

User information revealed for avatar 1
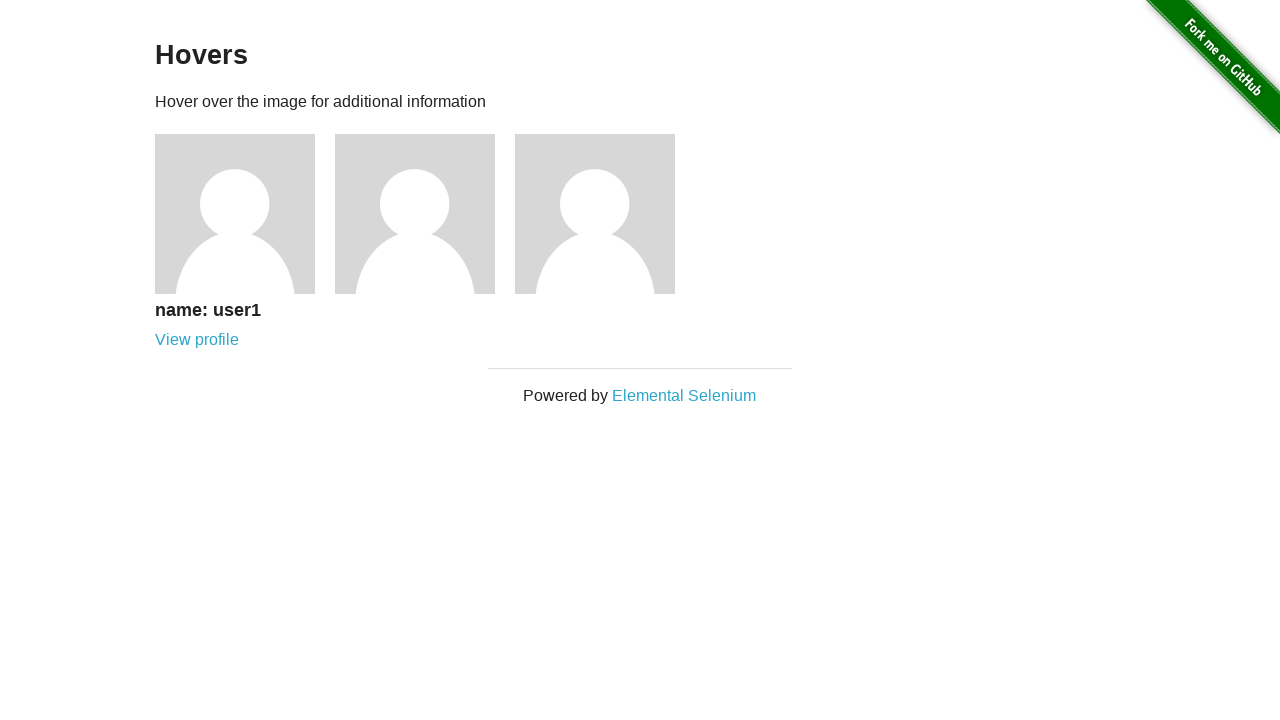

Clicked profile link for user 1 at (197, 340) on #content > div > div:nth-child(3) > div > a
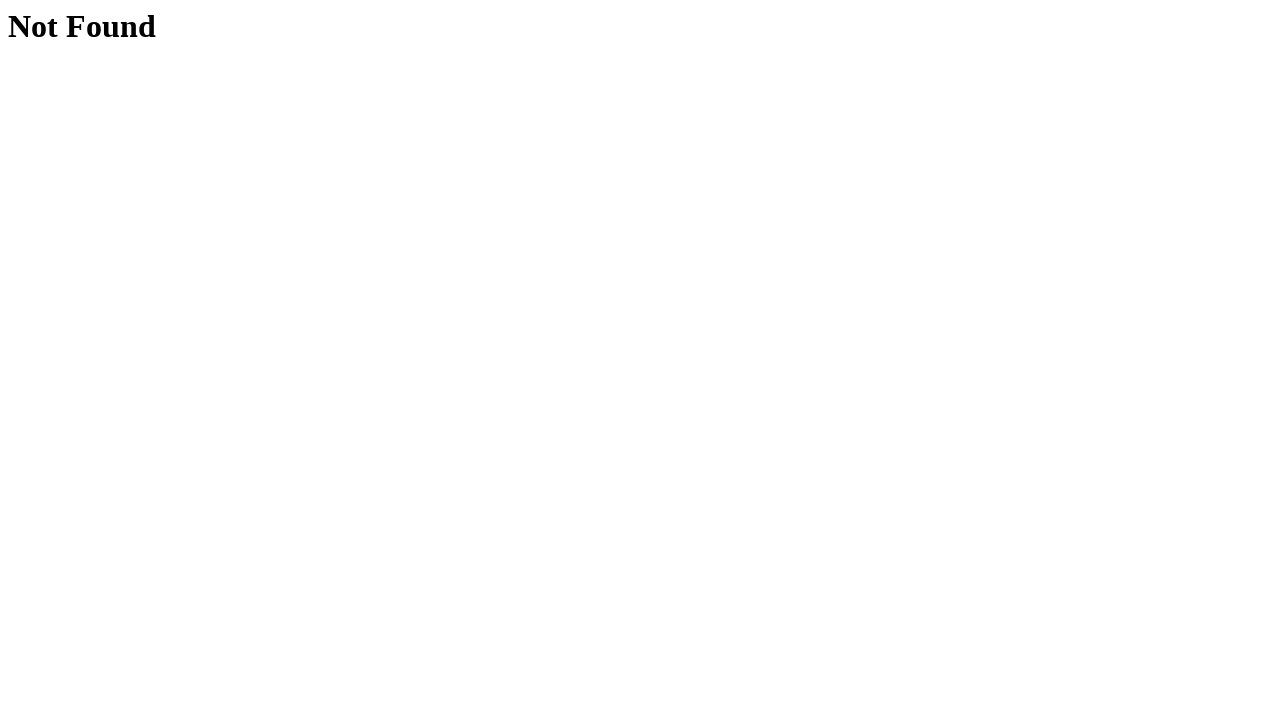

Profile page loaded for user 1
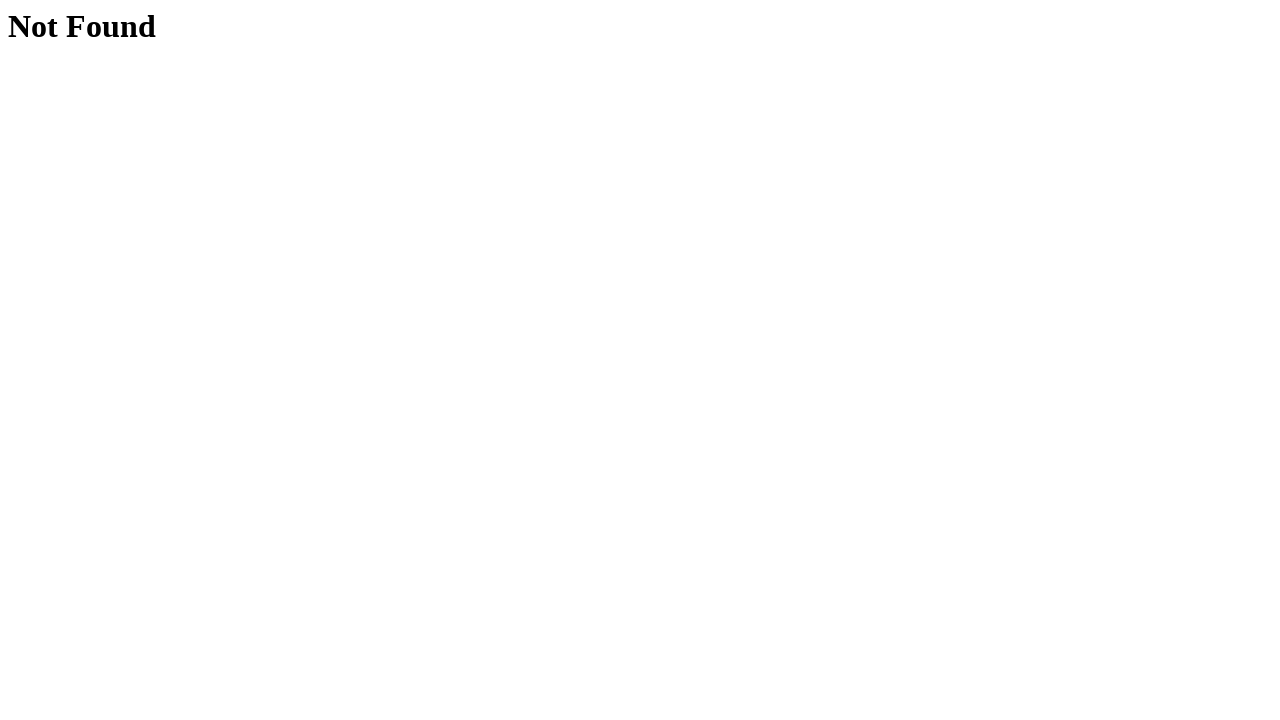

Navigated back to hovers page from user 1 profile
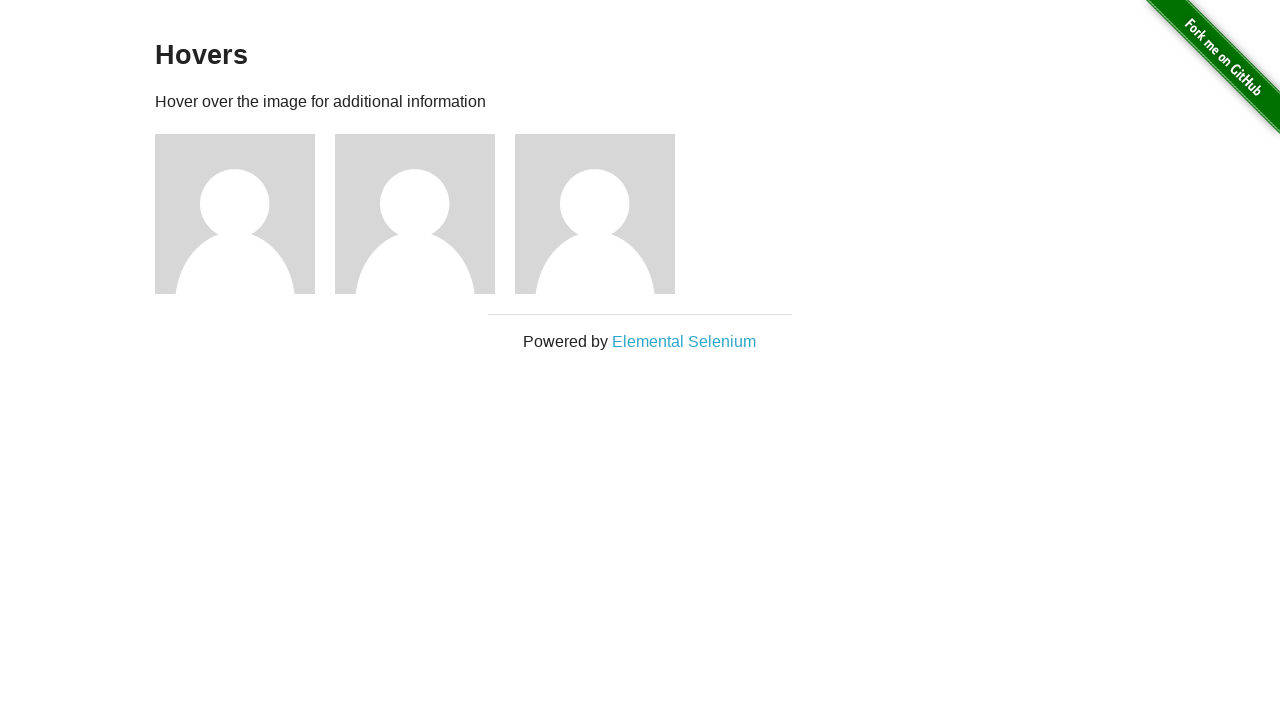

Hovers page reloaded
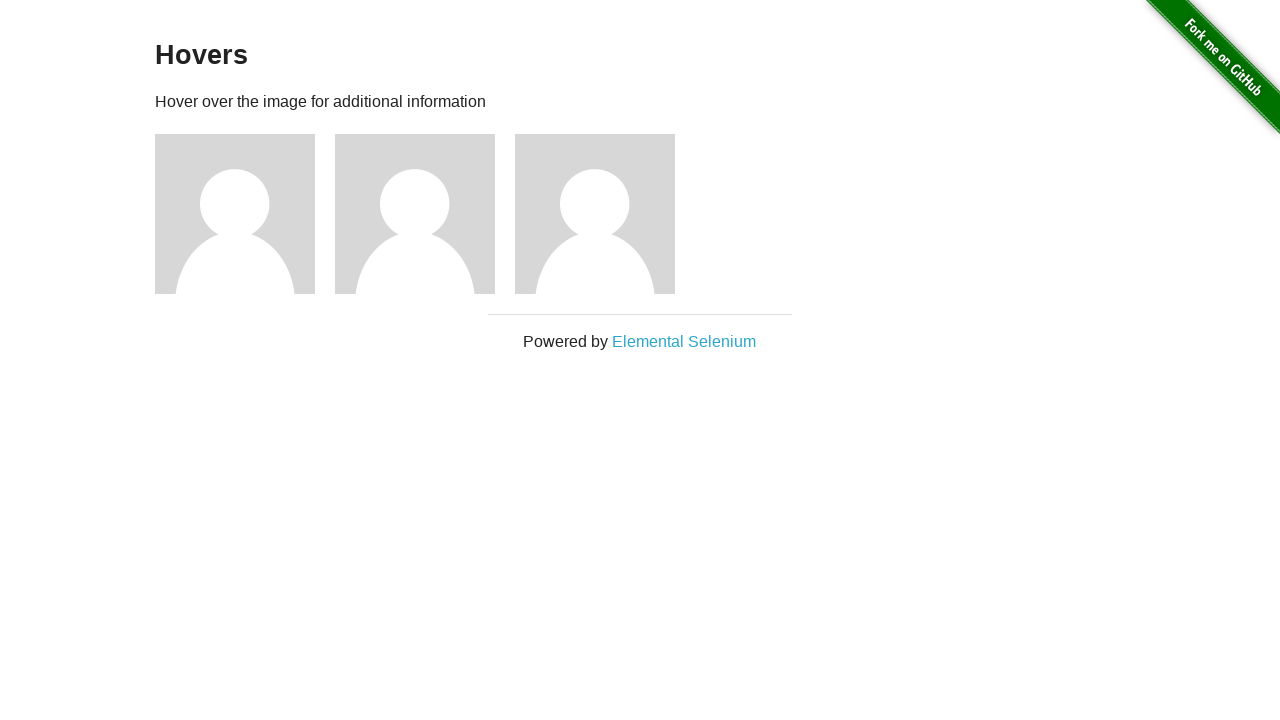

Hovered over user avatar 2 at (425, 214) on #content > div > div:nth-child(4)
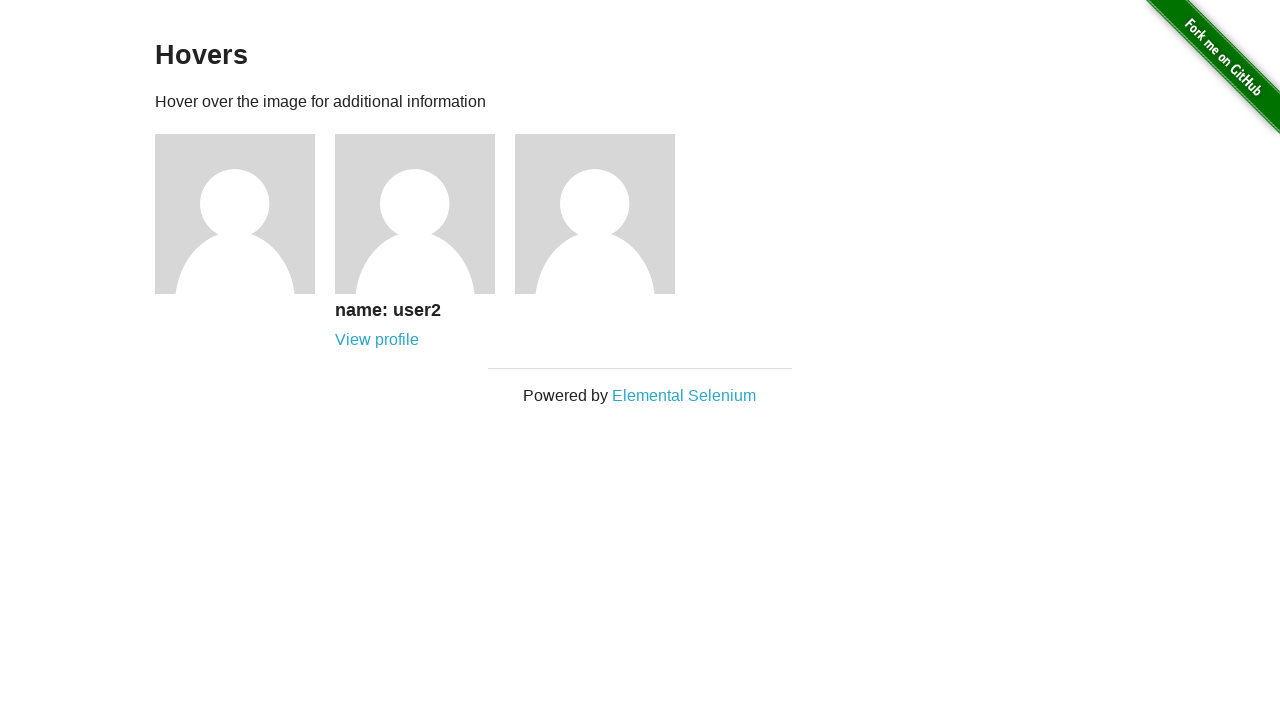

User information revealed for avatar 2
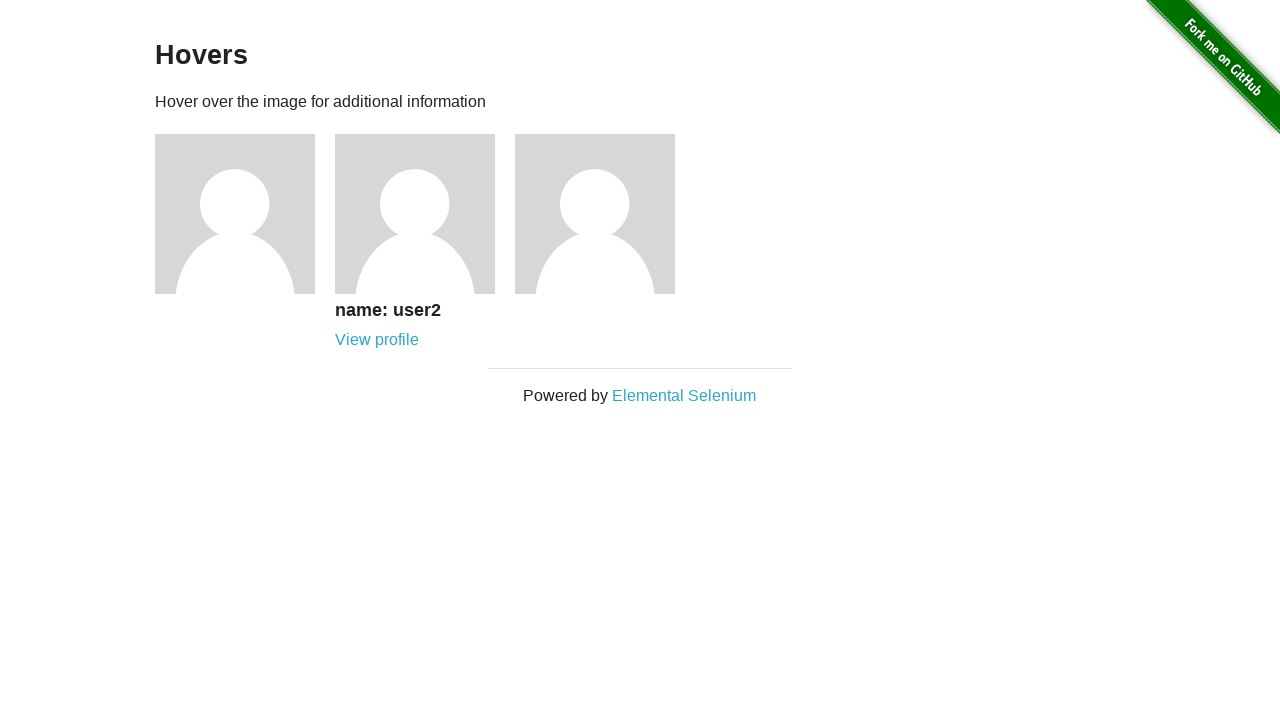

Clicked profile link for user 2 at (377, 340) on #content > div > div:nth-child(4) > div > a
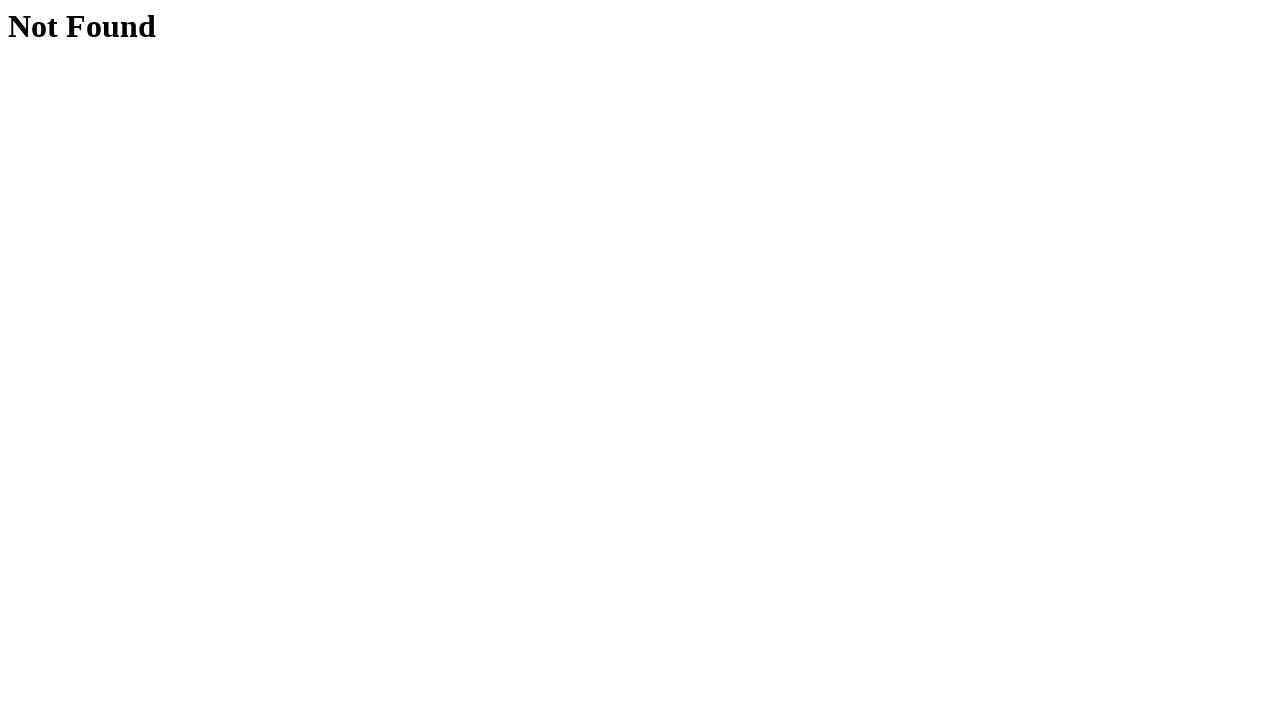

Profile page loaded for user 2
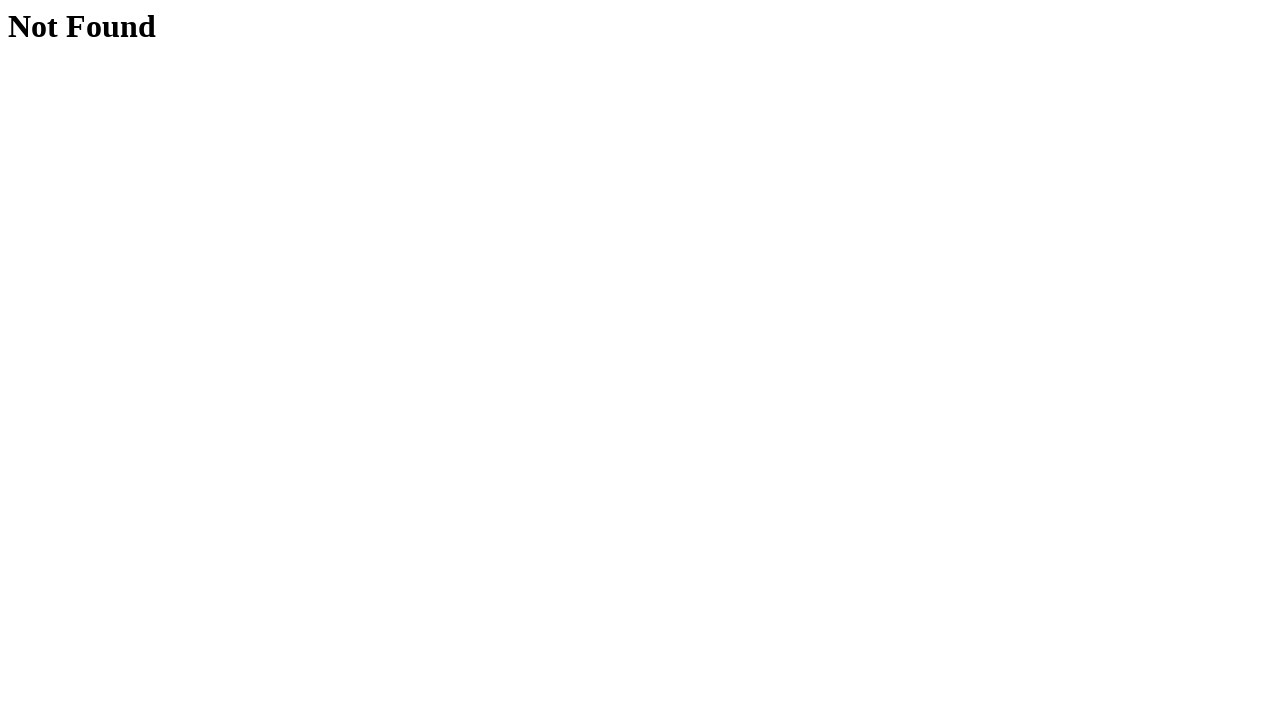

Navigated back to hovers page from user 2 profile
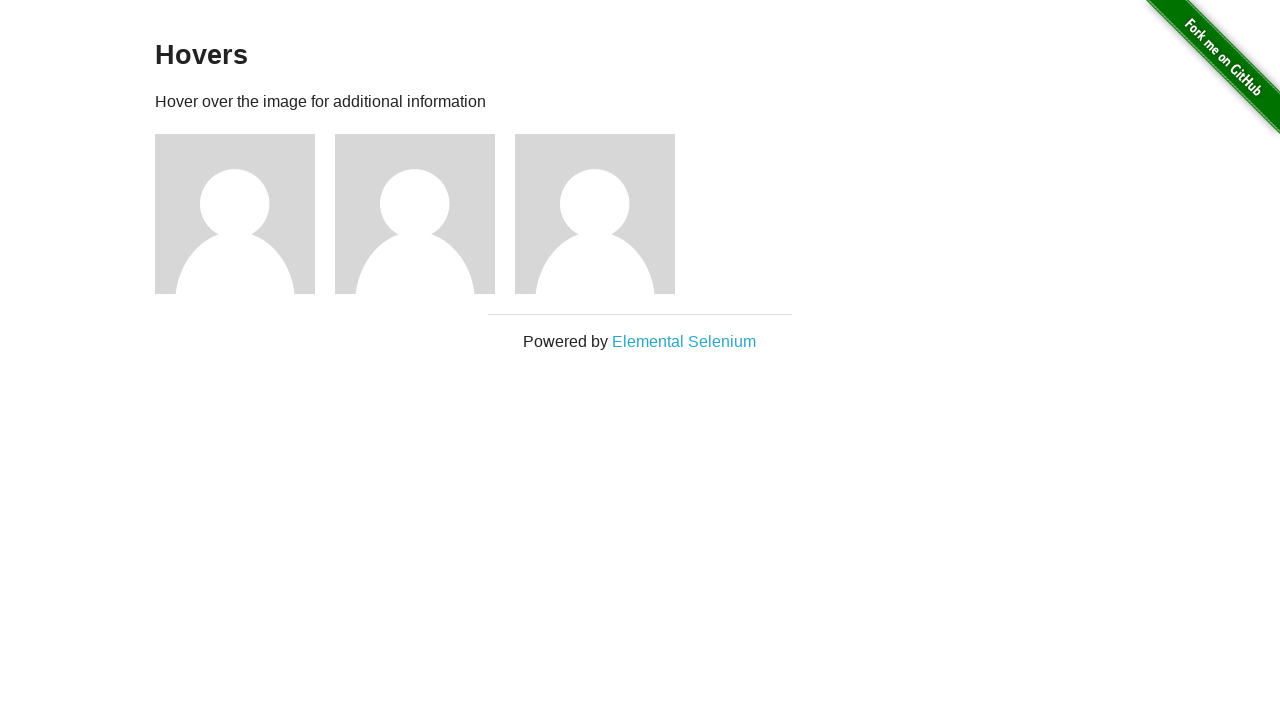

Hovers page reloaded
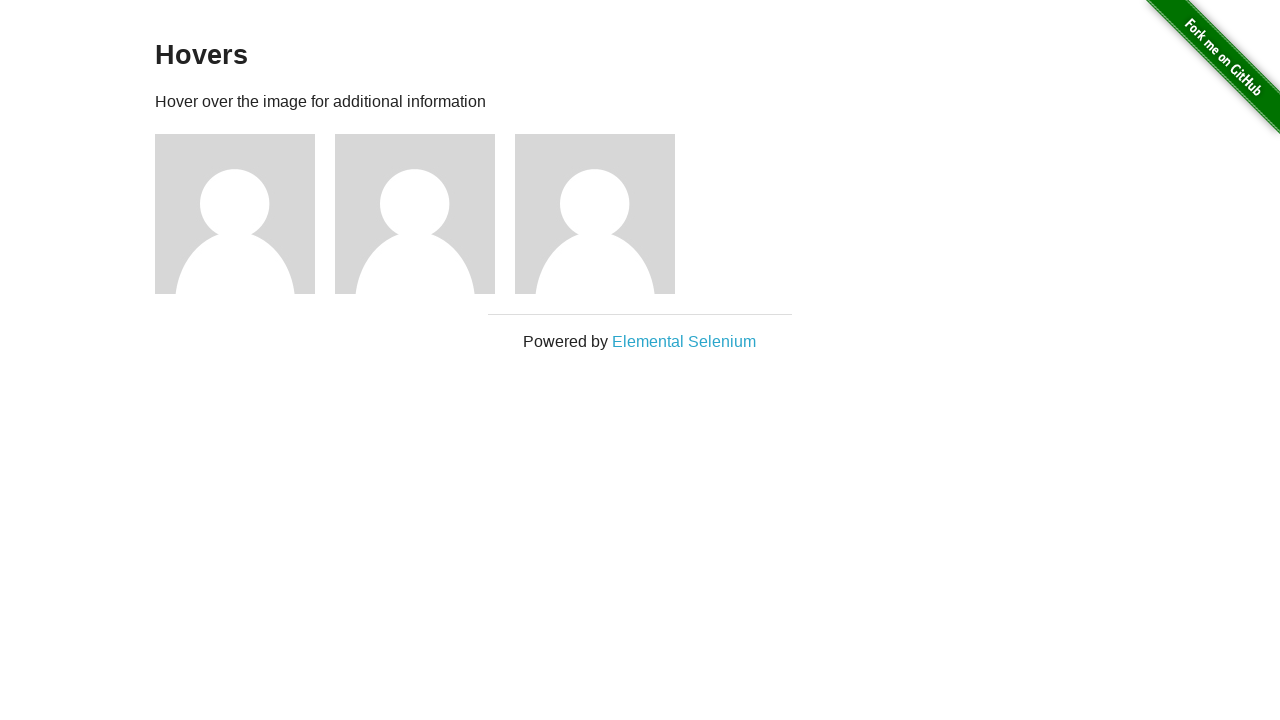

Hovered over user avatar 3 at (605, 214) on #content > div > div:nth-child(5)
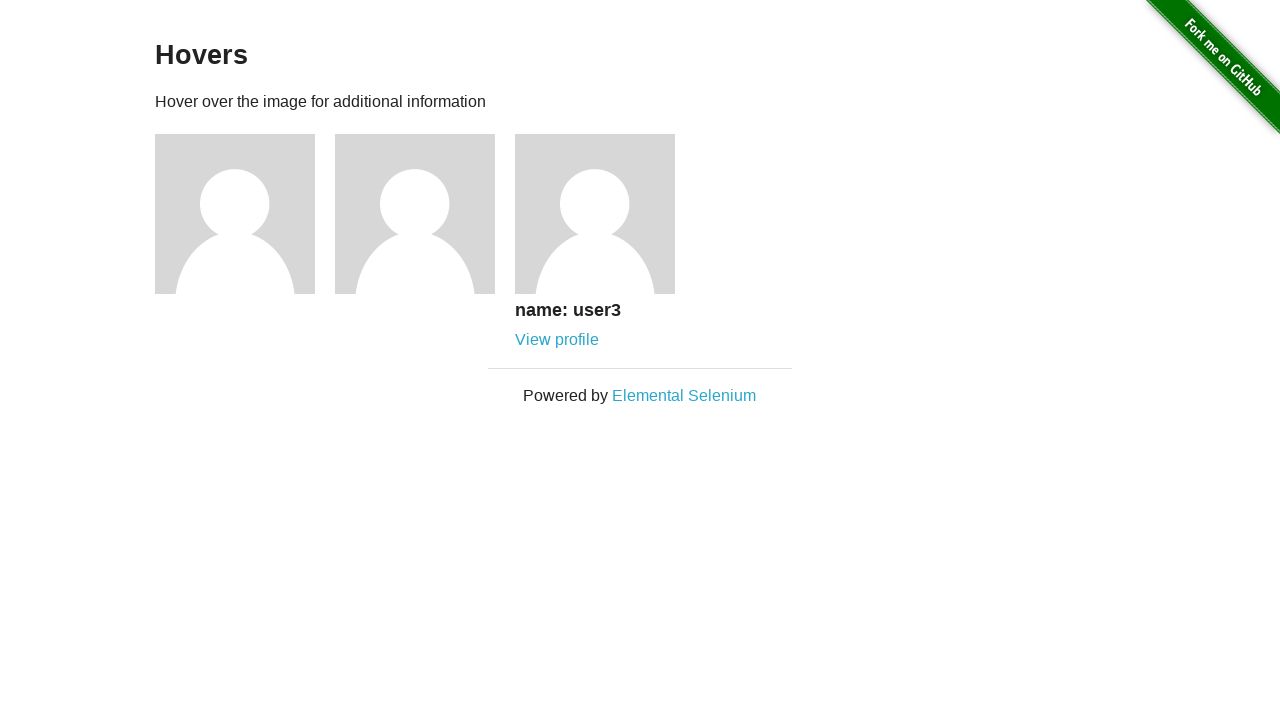

User information revealed for avatar 3
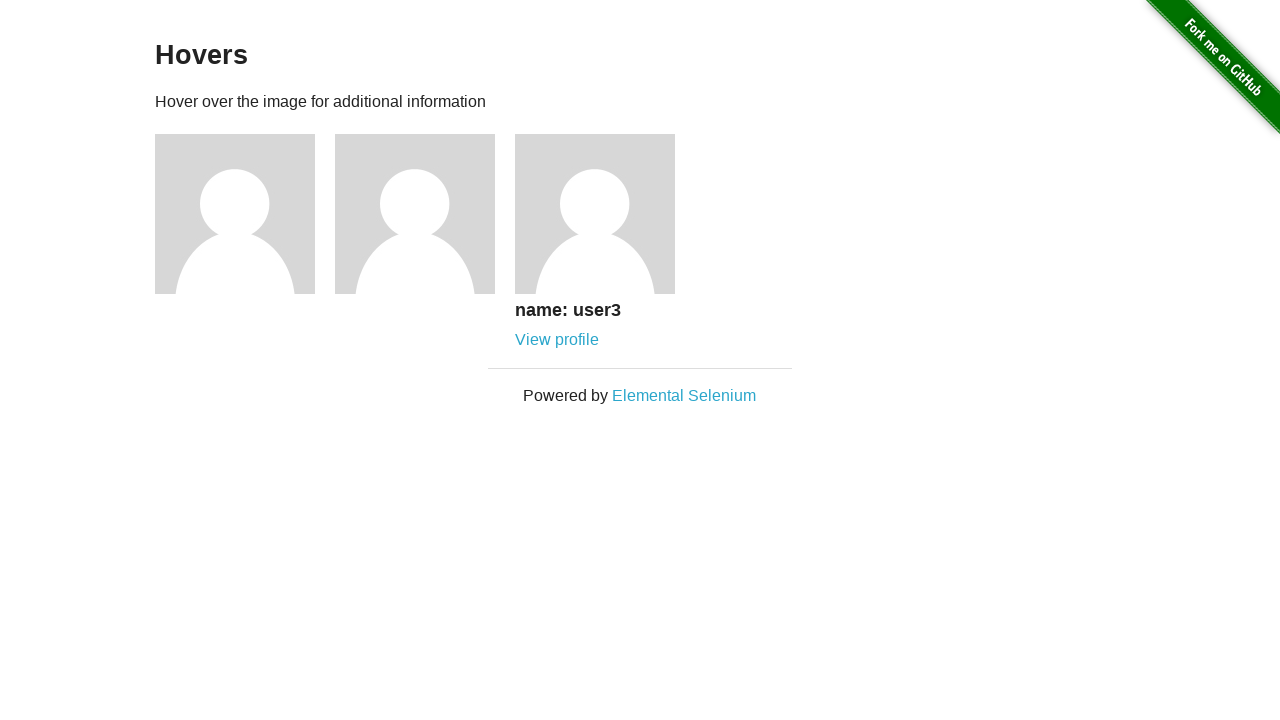

Clicked profile link for user 3 at (557, 340) on #content > div > div:nth-child(5) > div > a
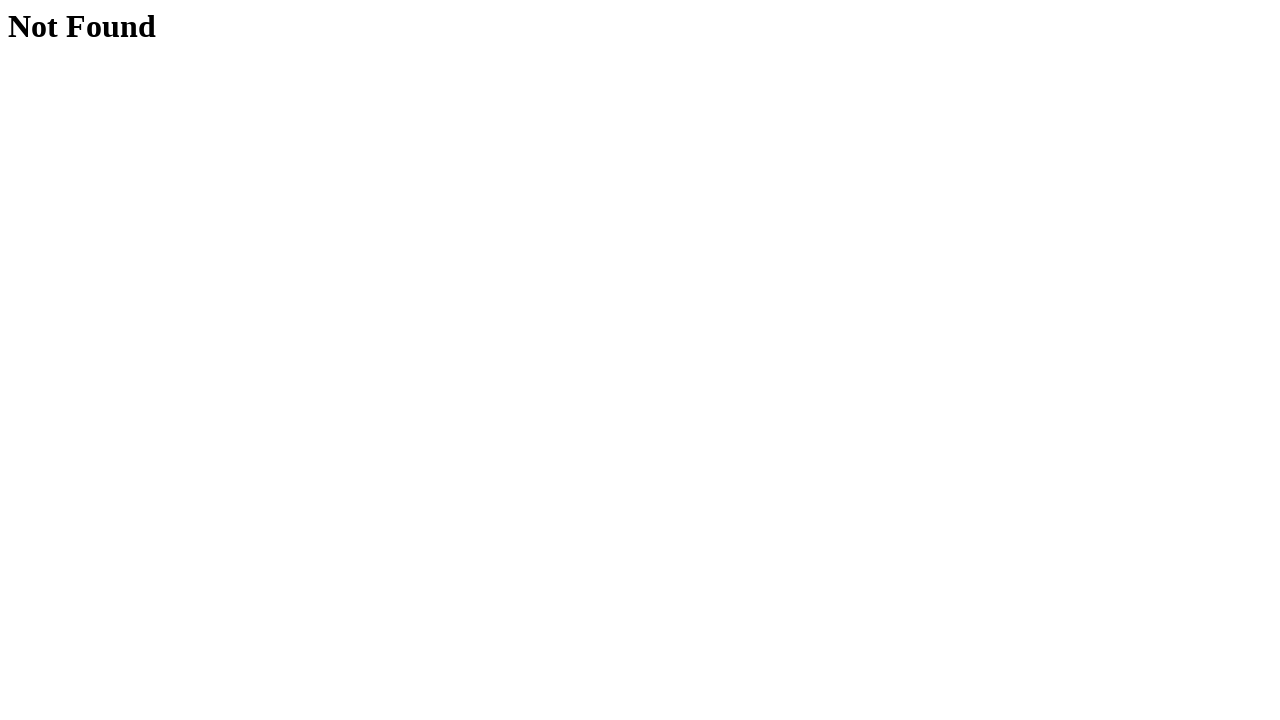

Profile page loaded for user 3
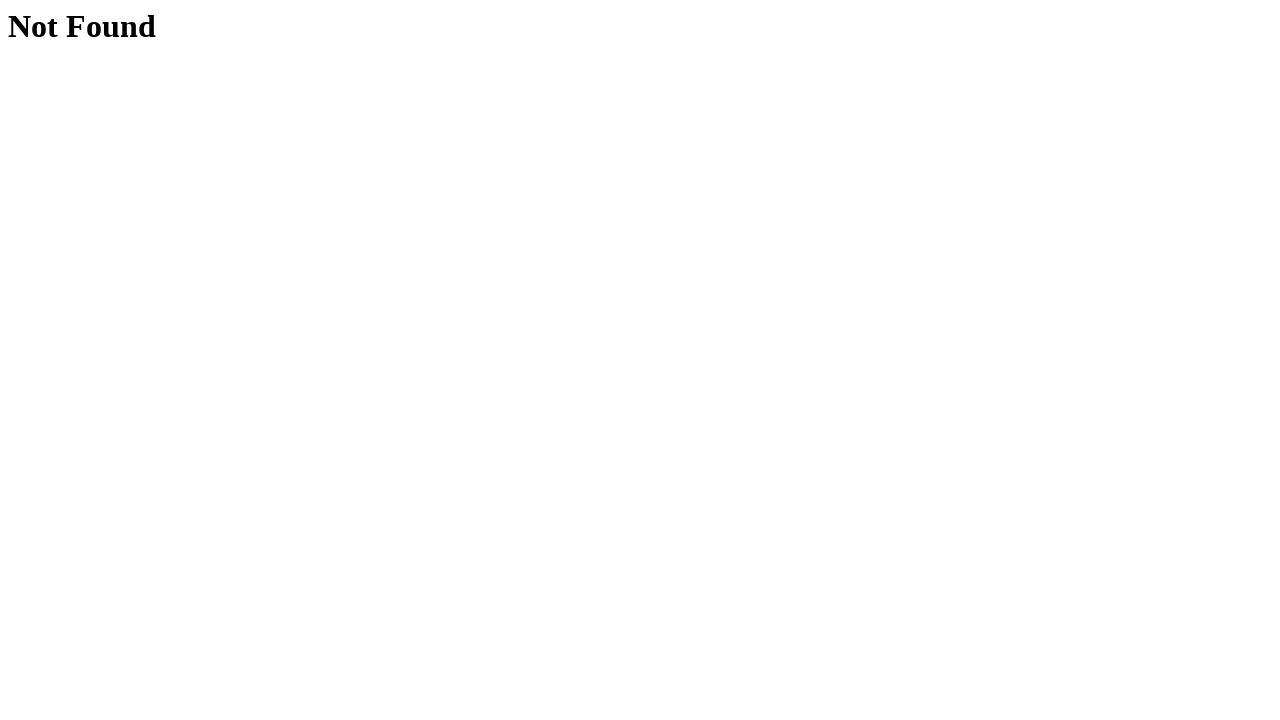

Navigated back to hovers page from user 3 profile
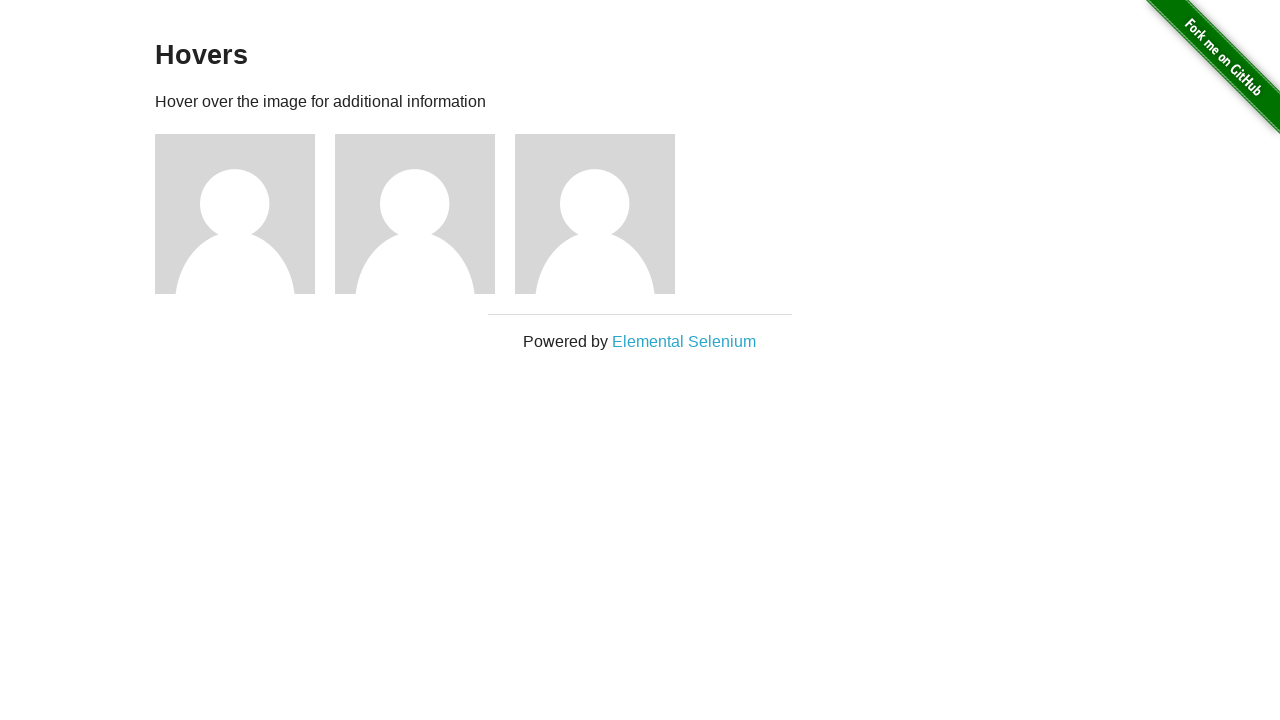

Hovers page reloaded
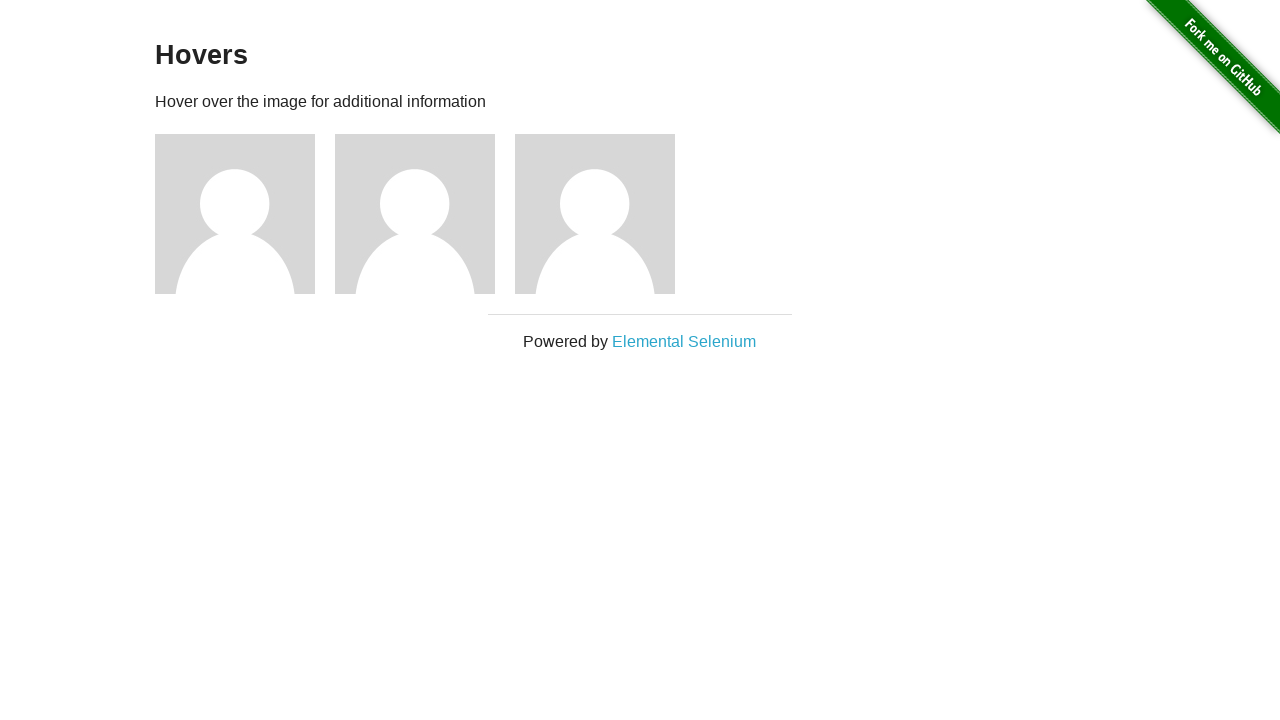

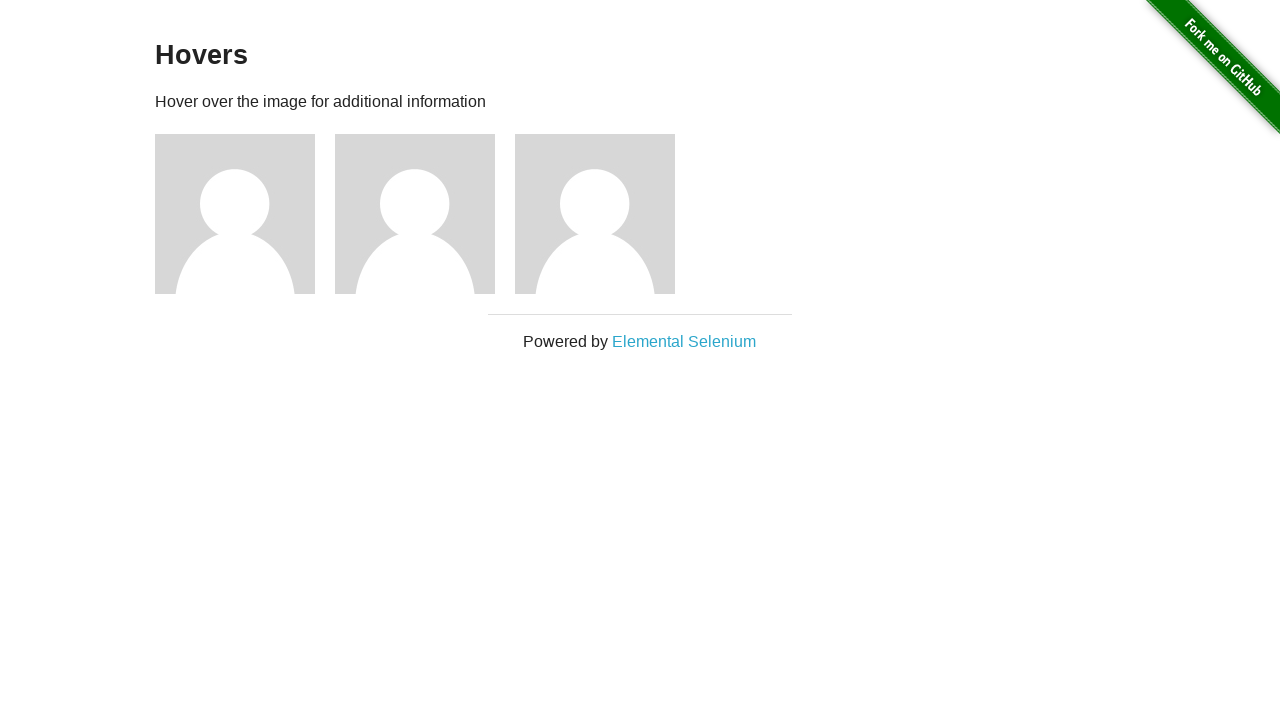